Tests alert and confirm dialogs by typing a name and triggering alert/confirm buttons

Starting URL: https://codenboxautomationlab.com/practice/

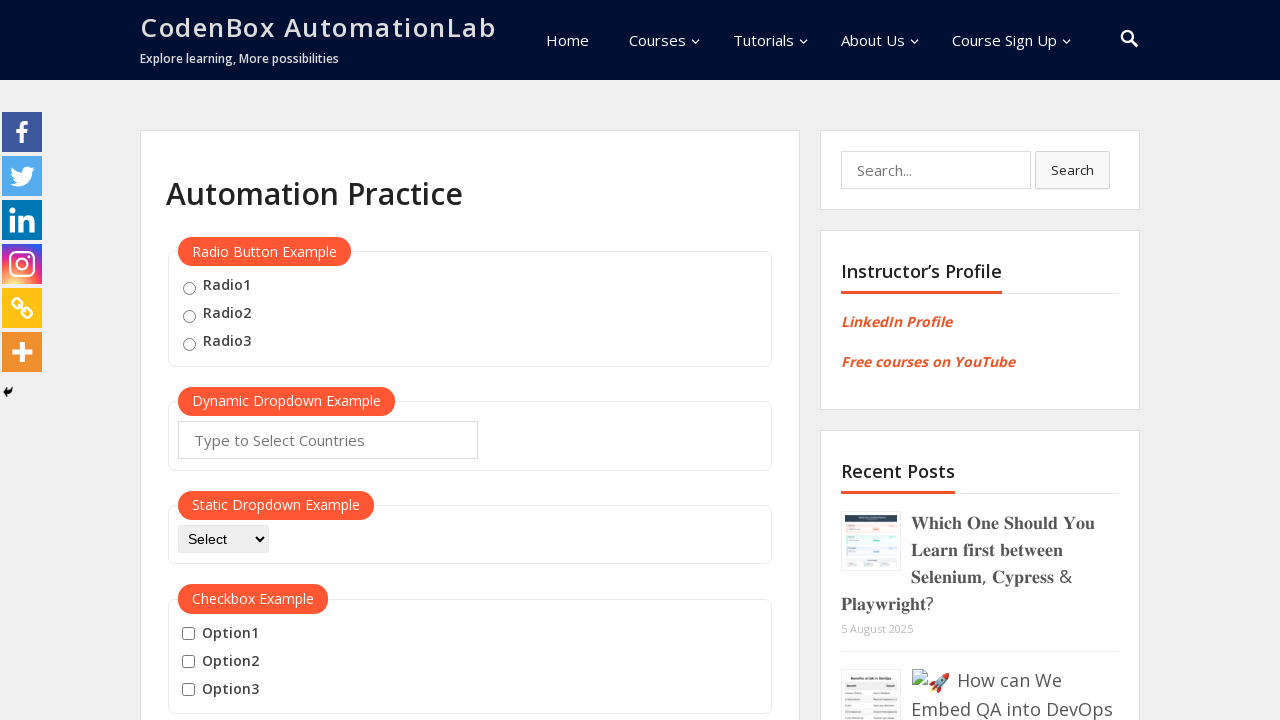

Set up dialog handler to accept all alerts and confirmations
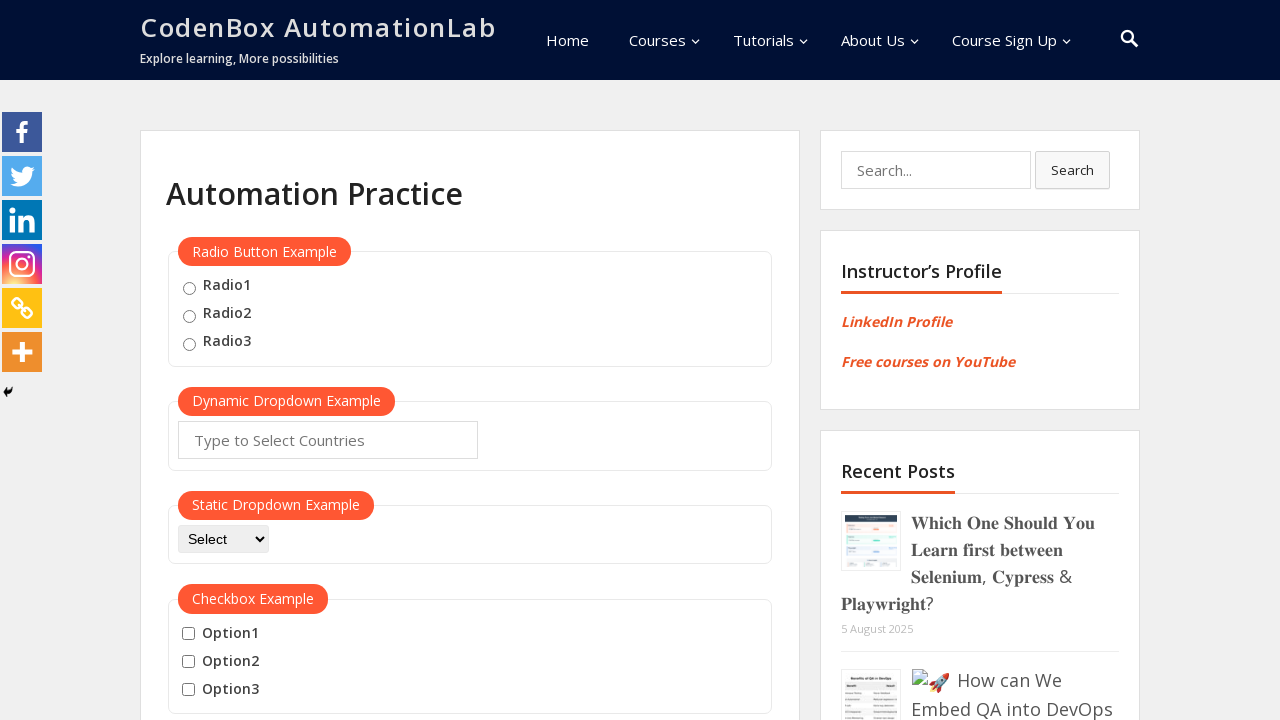

Filled name field with 'kavin' on #name
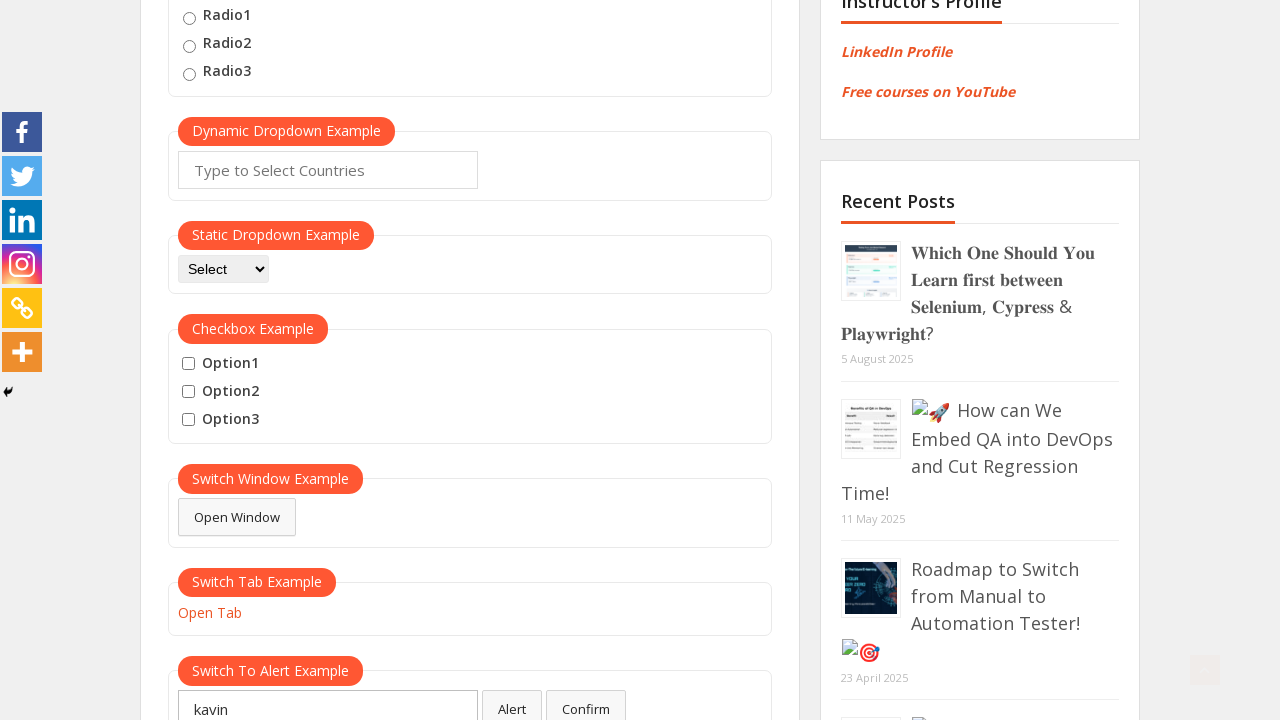

Clicked alert button to trigger alert dialog at (512, 701) on #alertbtn
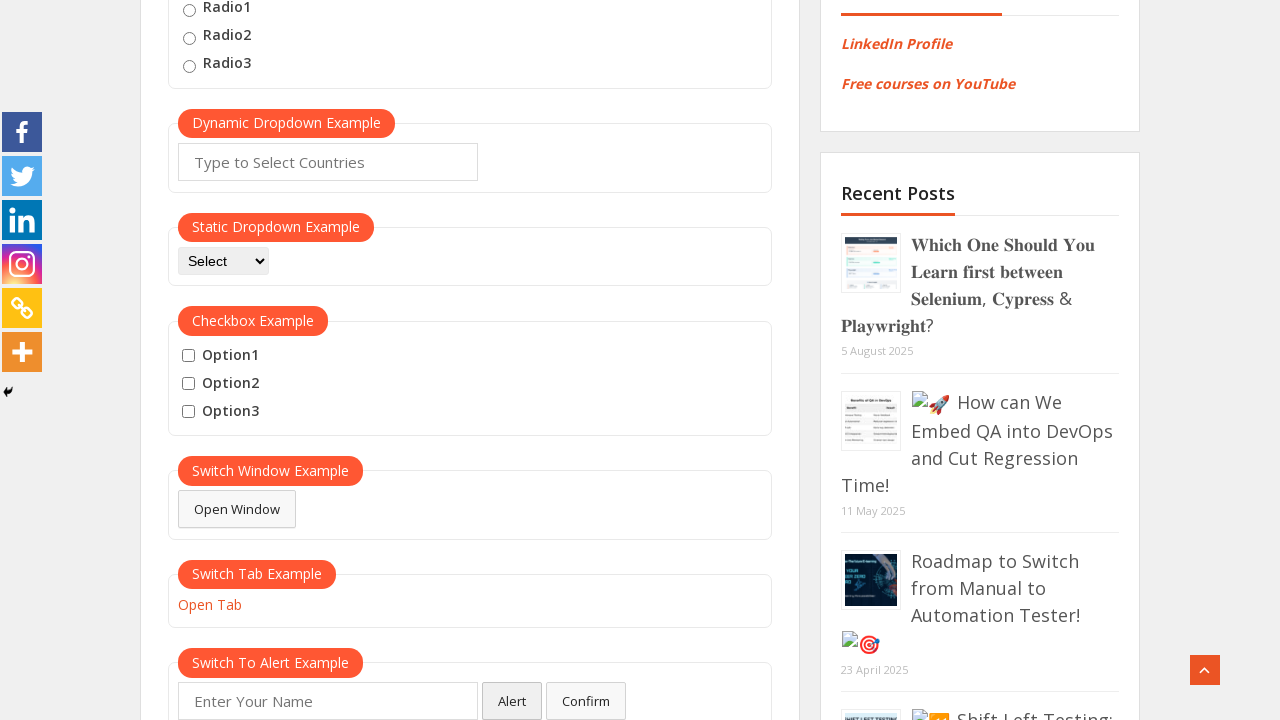

Filled name field with 'kavin' again for confirm dialog test on #name
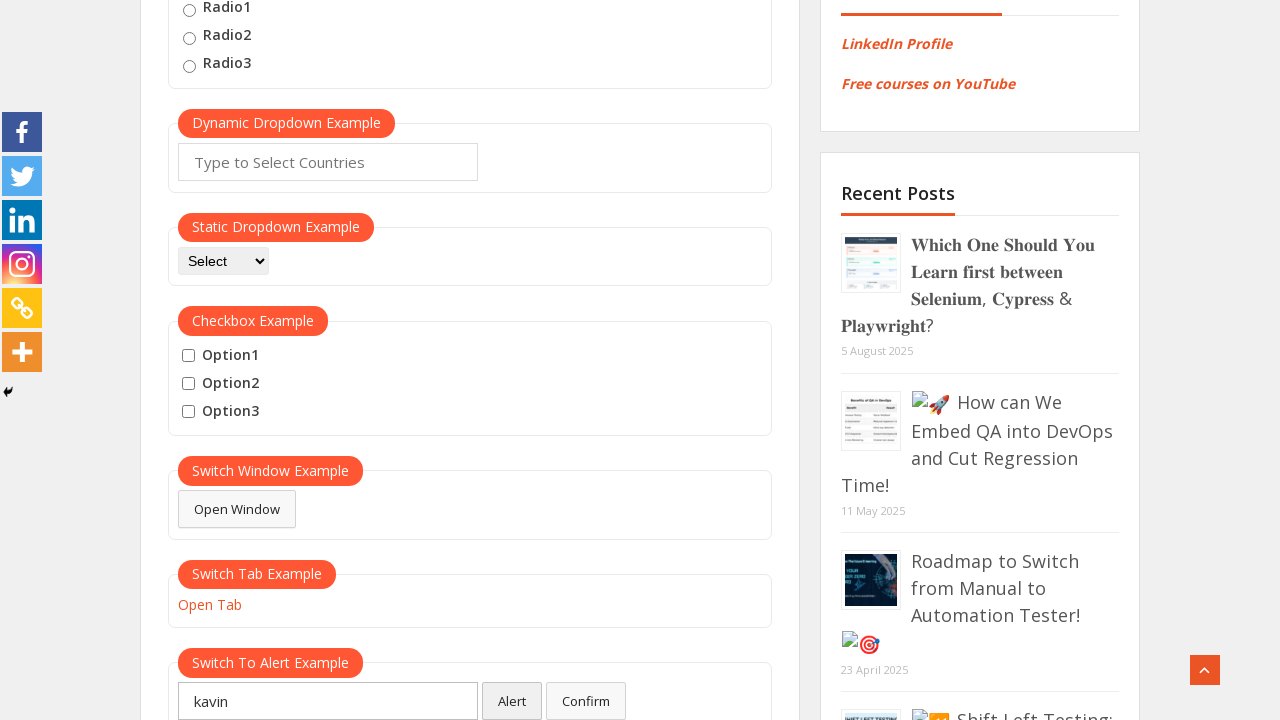

Clicked confirm button to trigger confirm dialog at (586, 701) on #confirmbtn
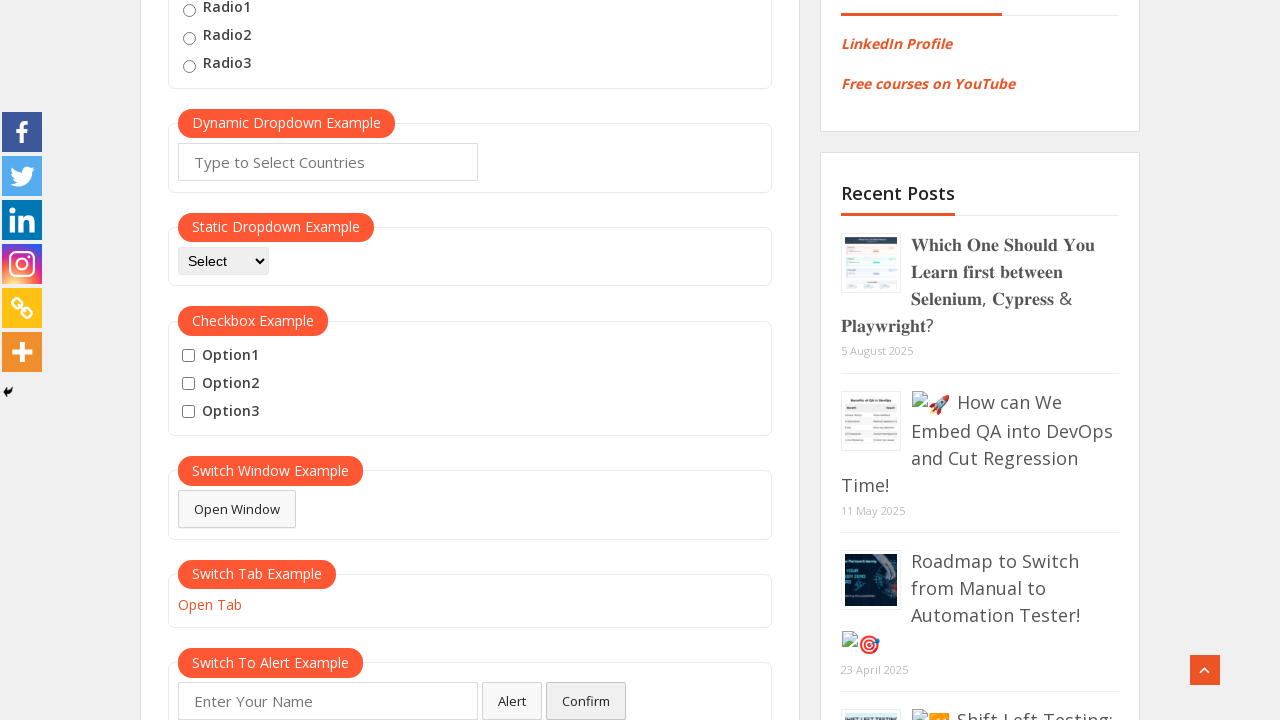

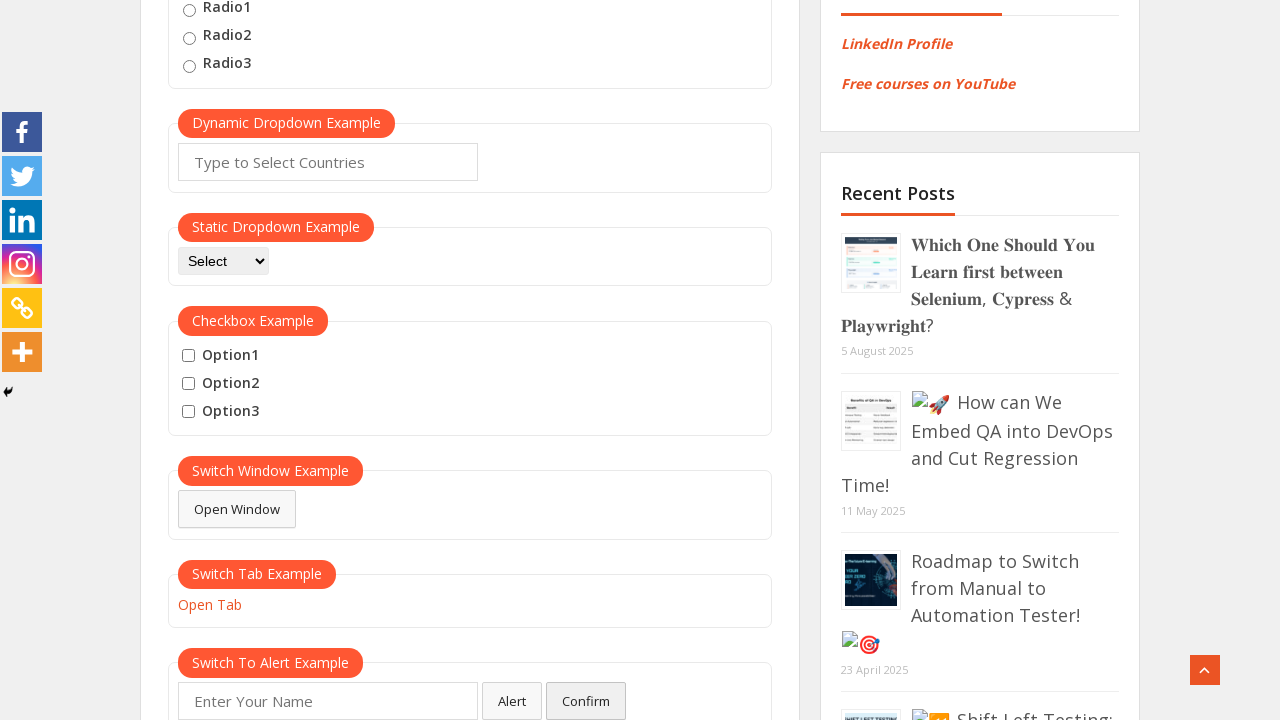